Tests JavaScript execution capabilities by navigating to a practice page, scrolling down, and retrieving page URL and title via JavaScript

Starting URL: https://selectorshub.com/xpath-practice-page/

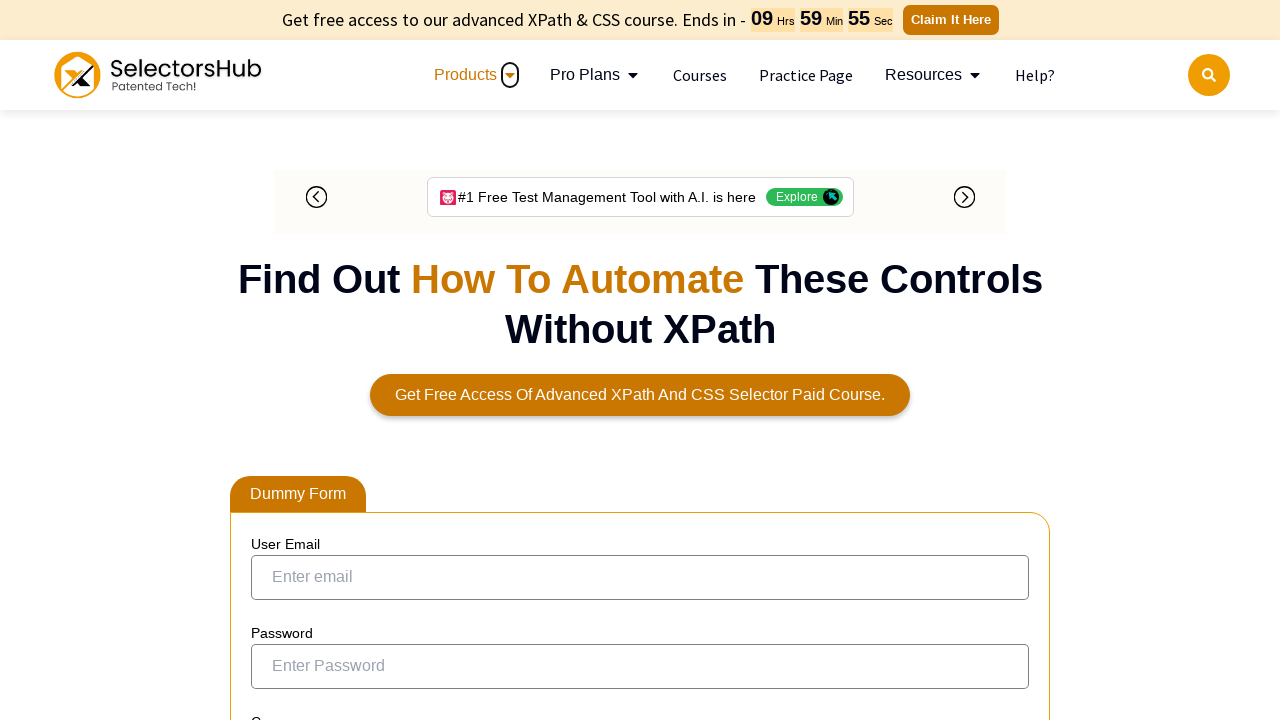

Set viewport size to 1920x1080
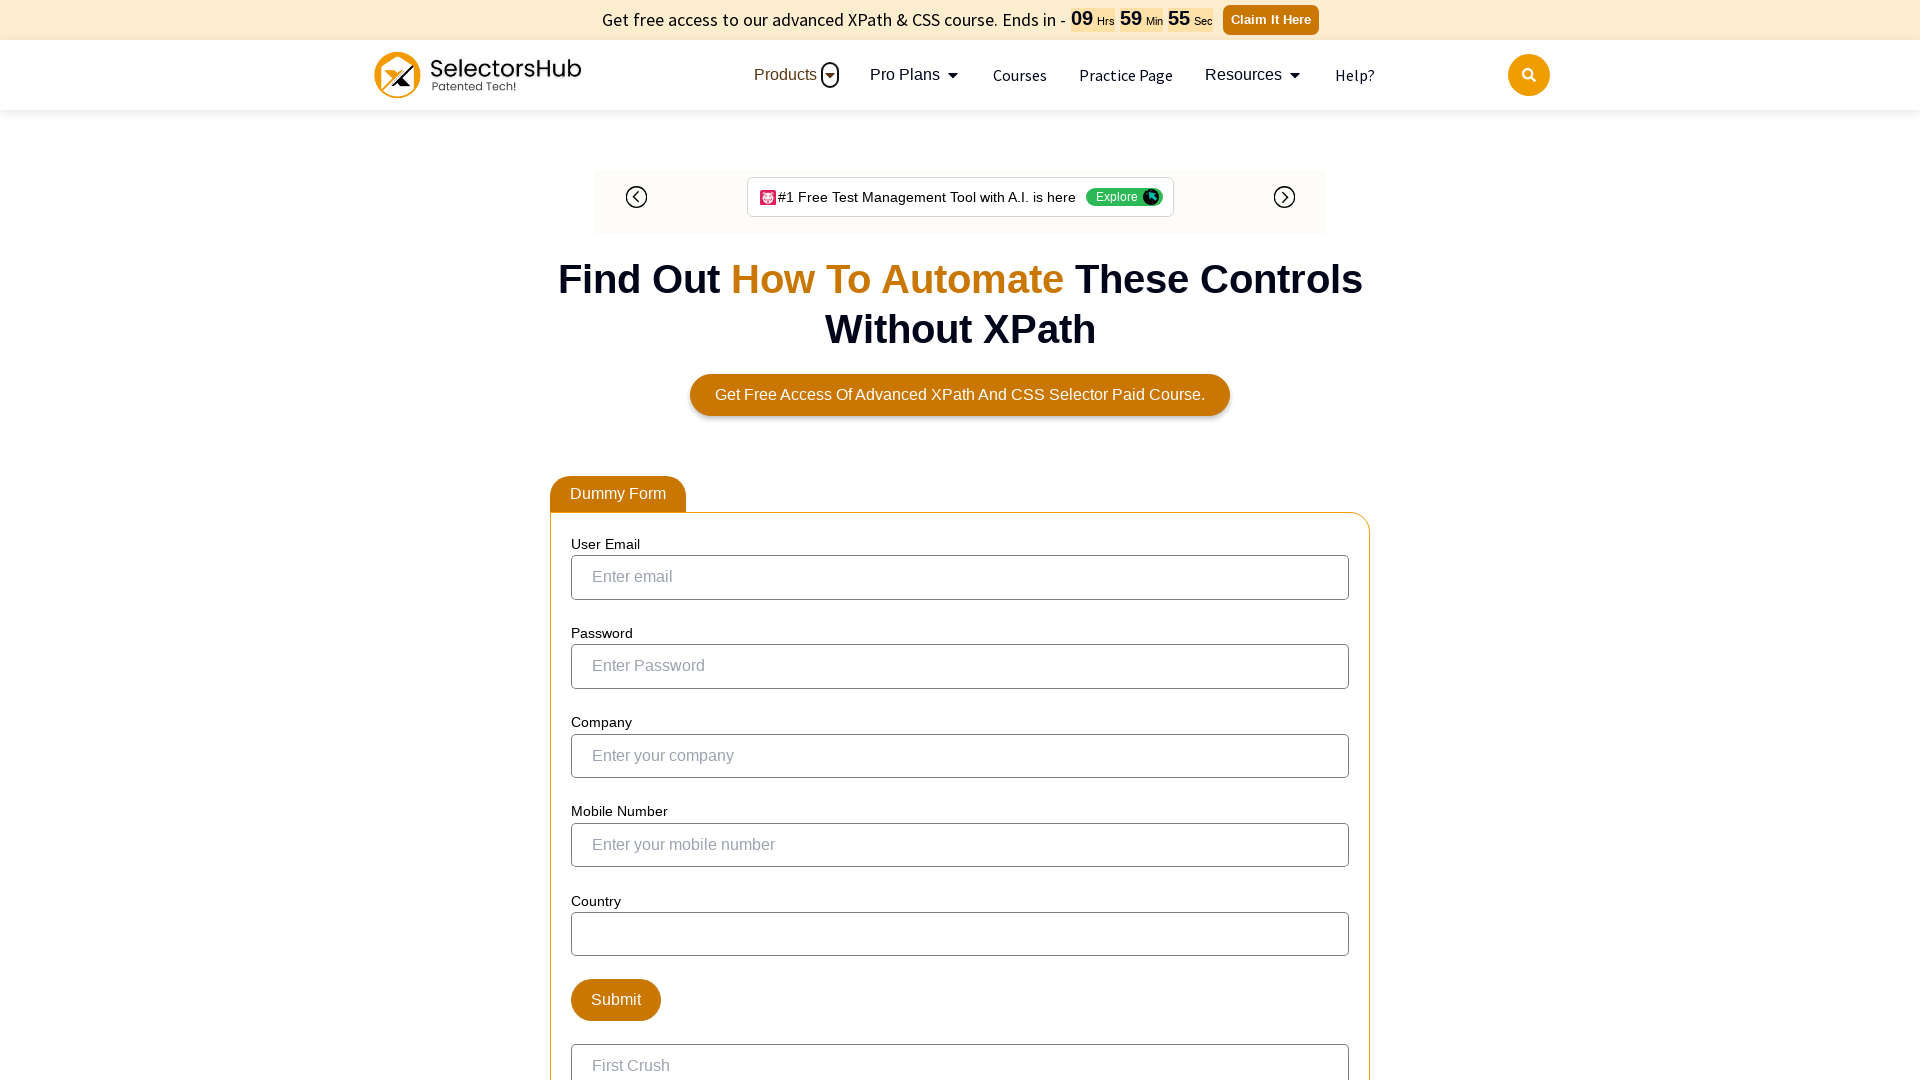

Scrolled down 500 pixels using JavaScript
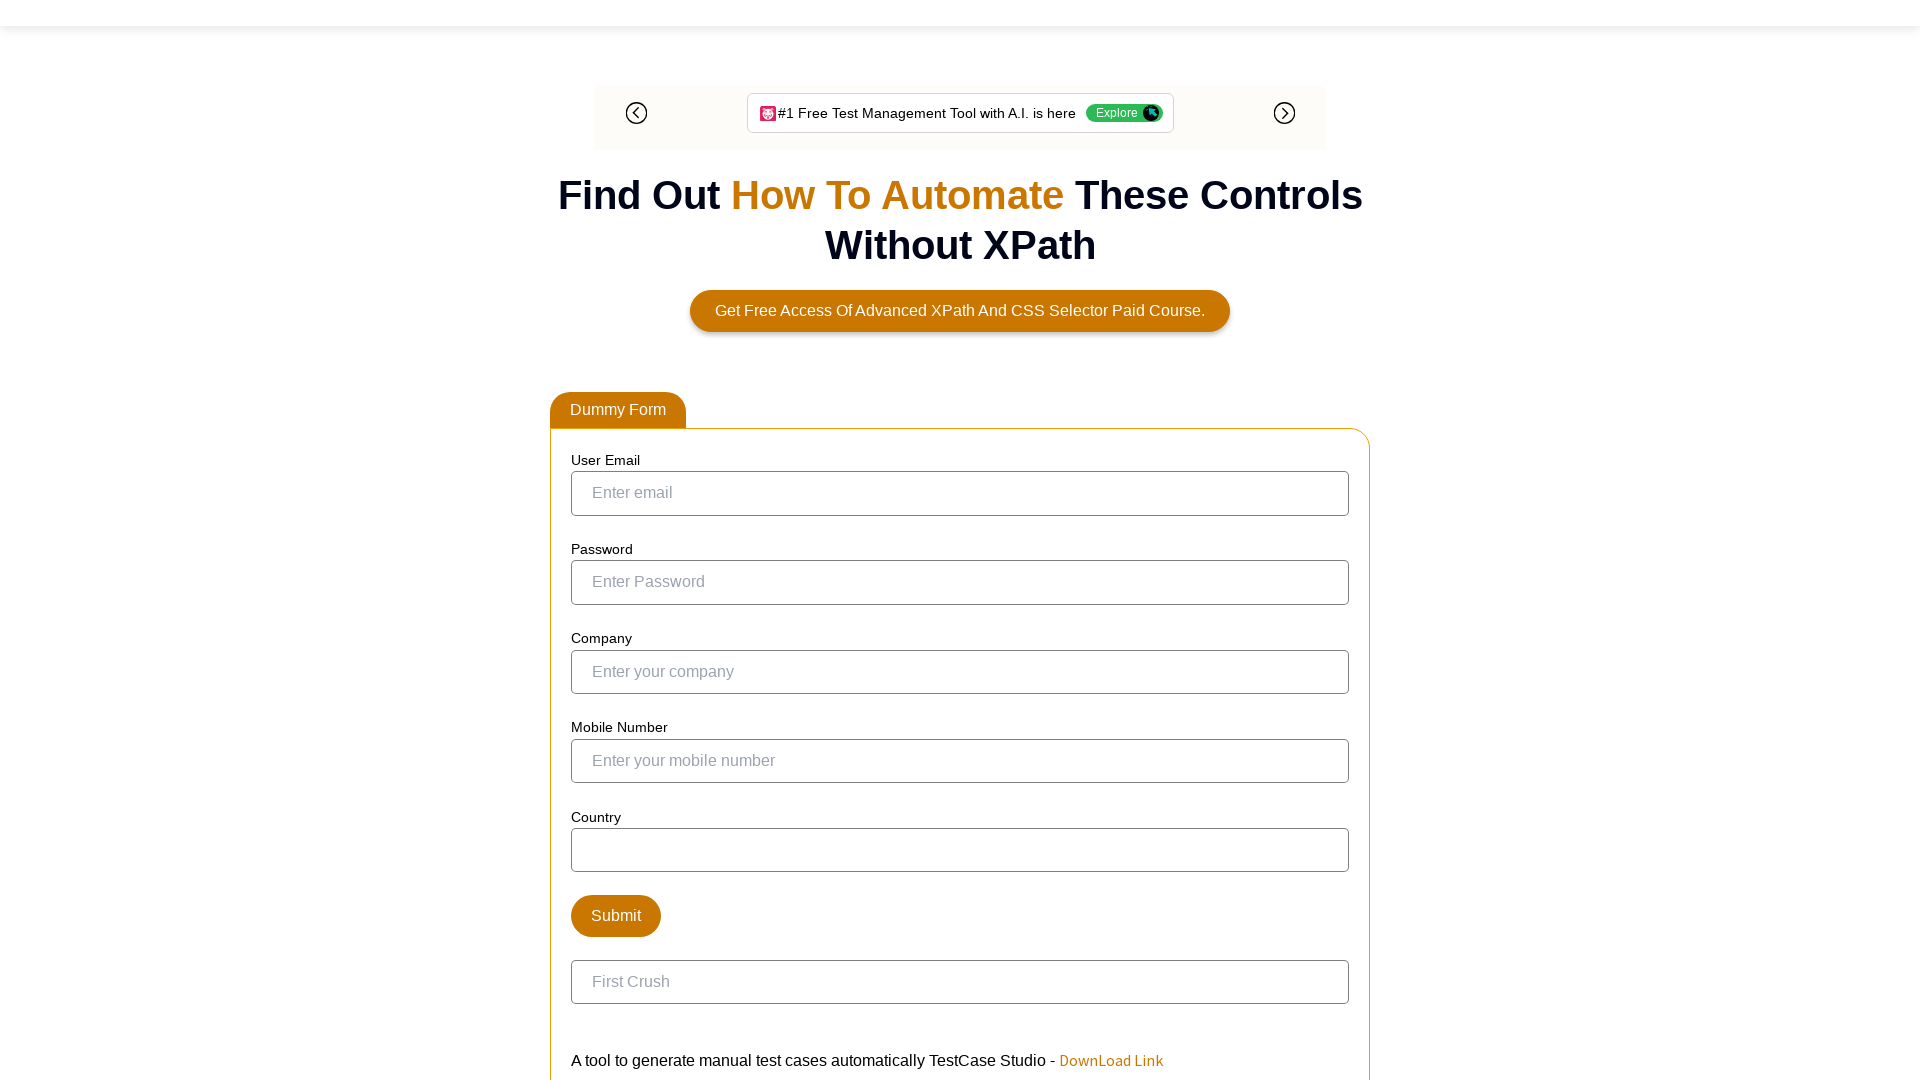

Retrieved page URL via JavaScript
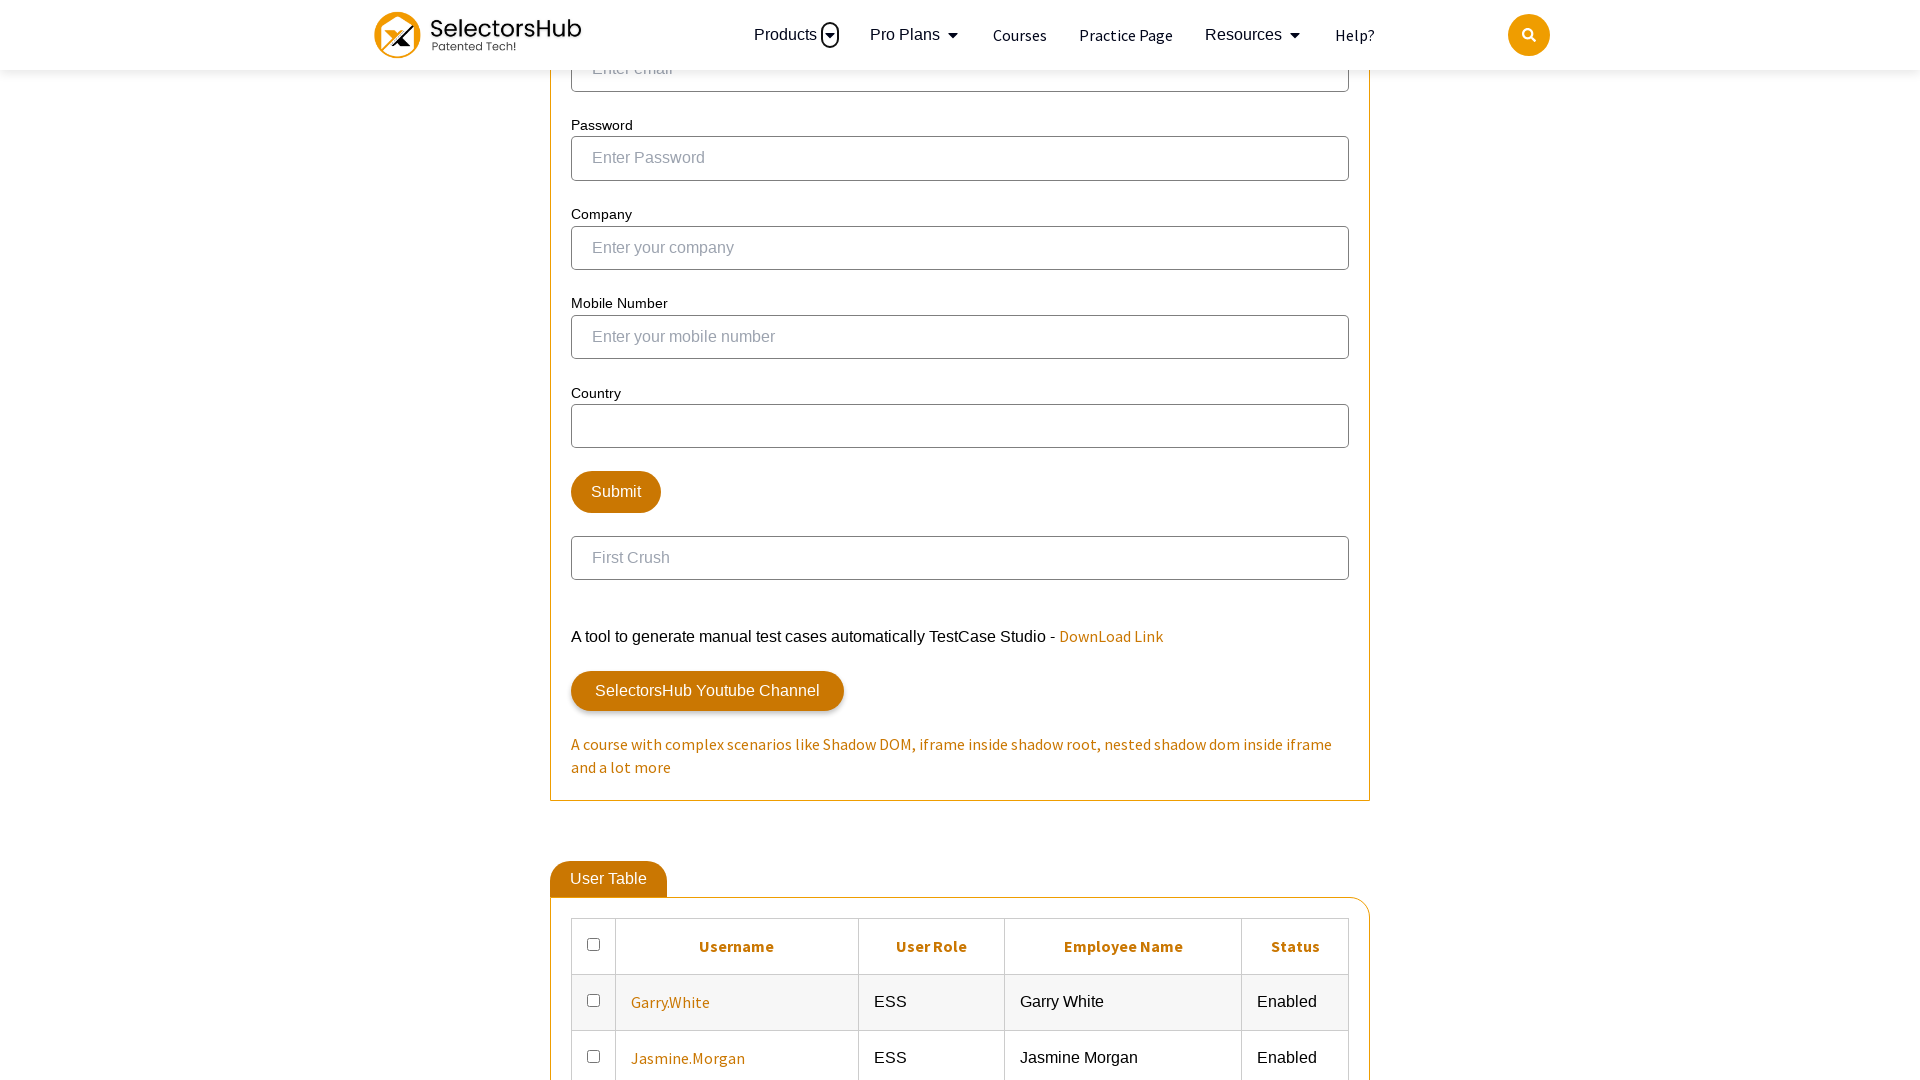

Retrieved page title via JavaScript
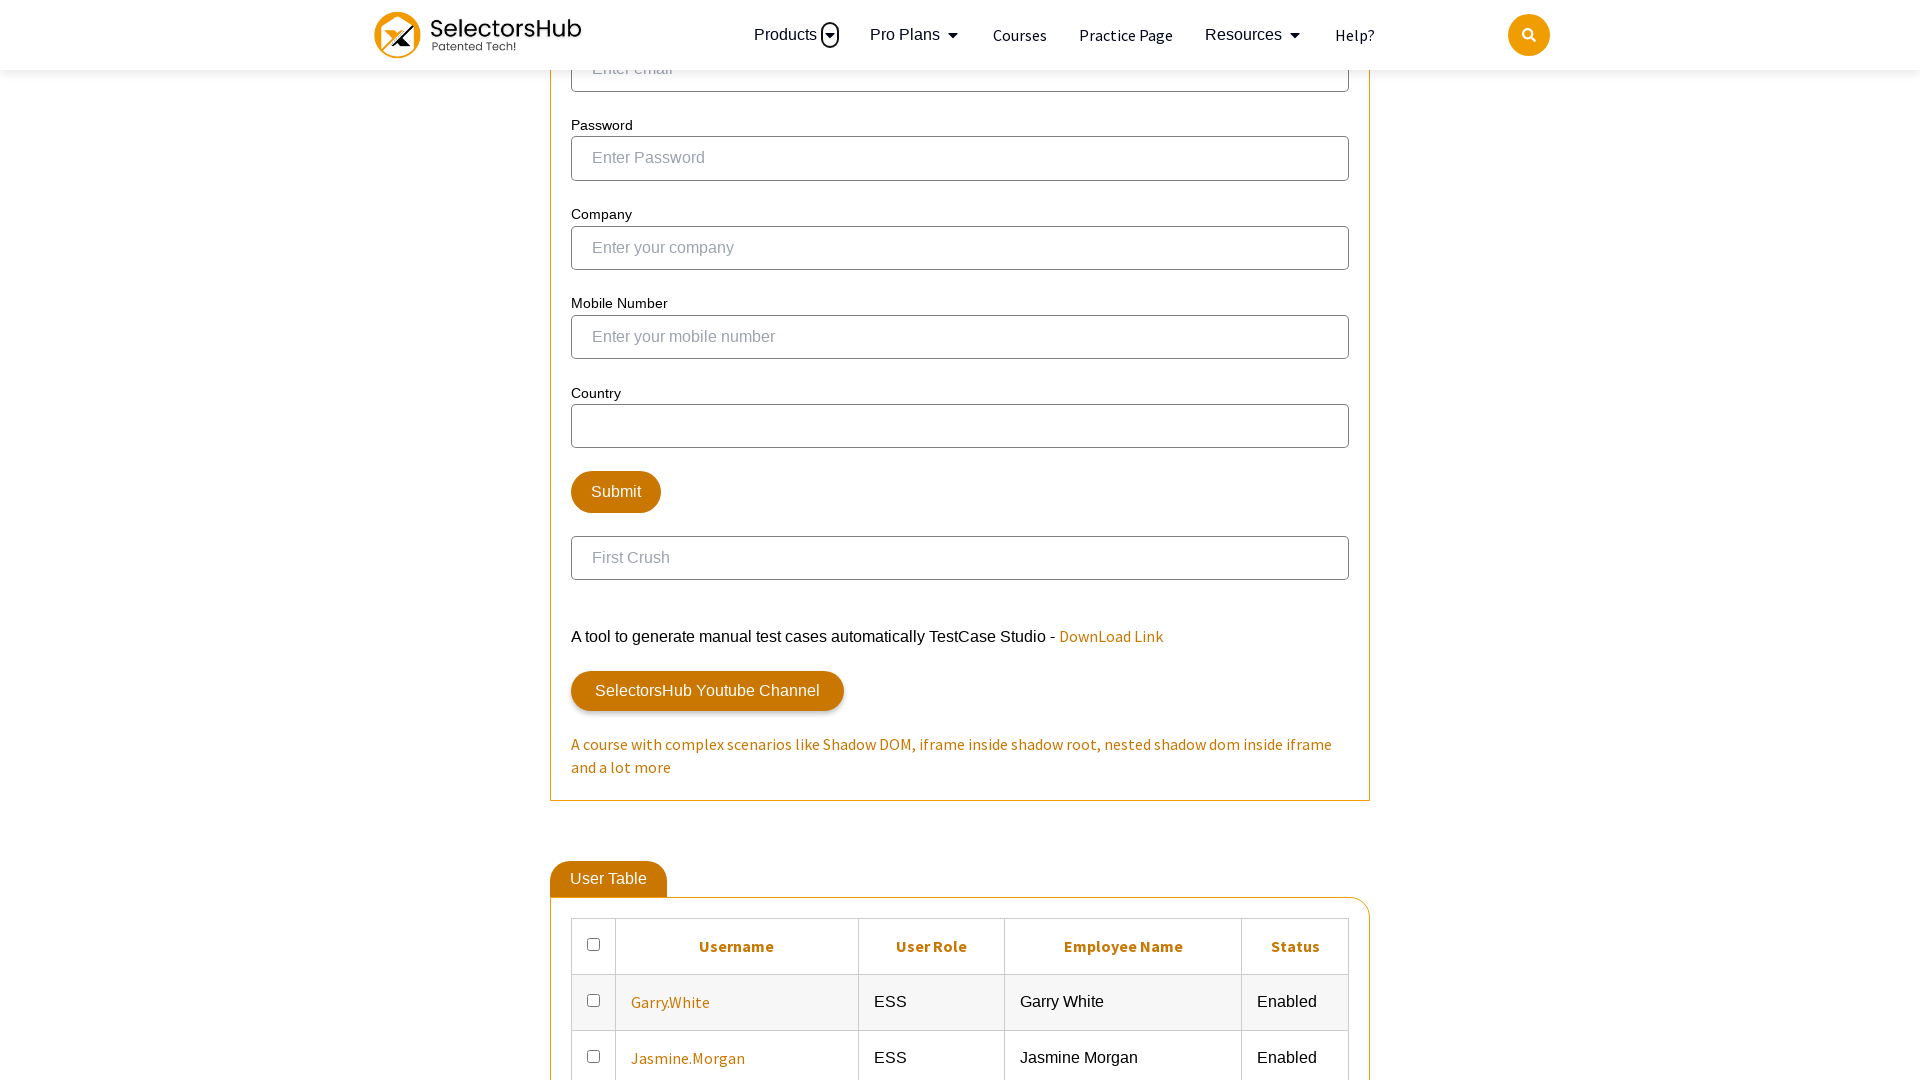

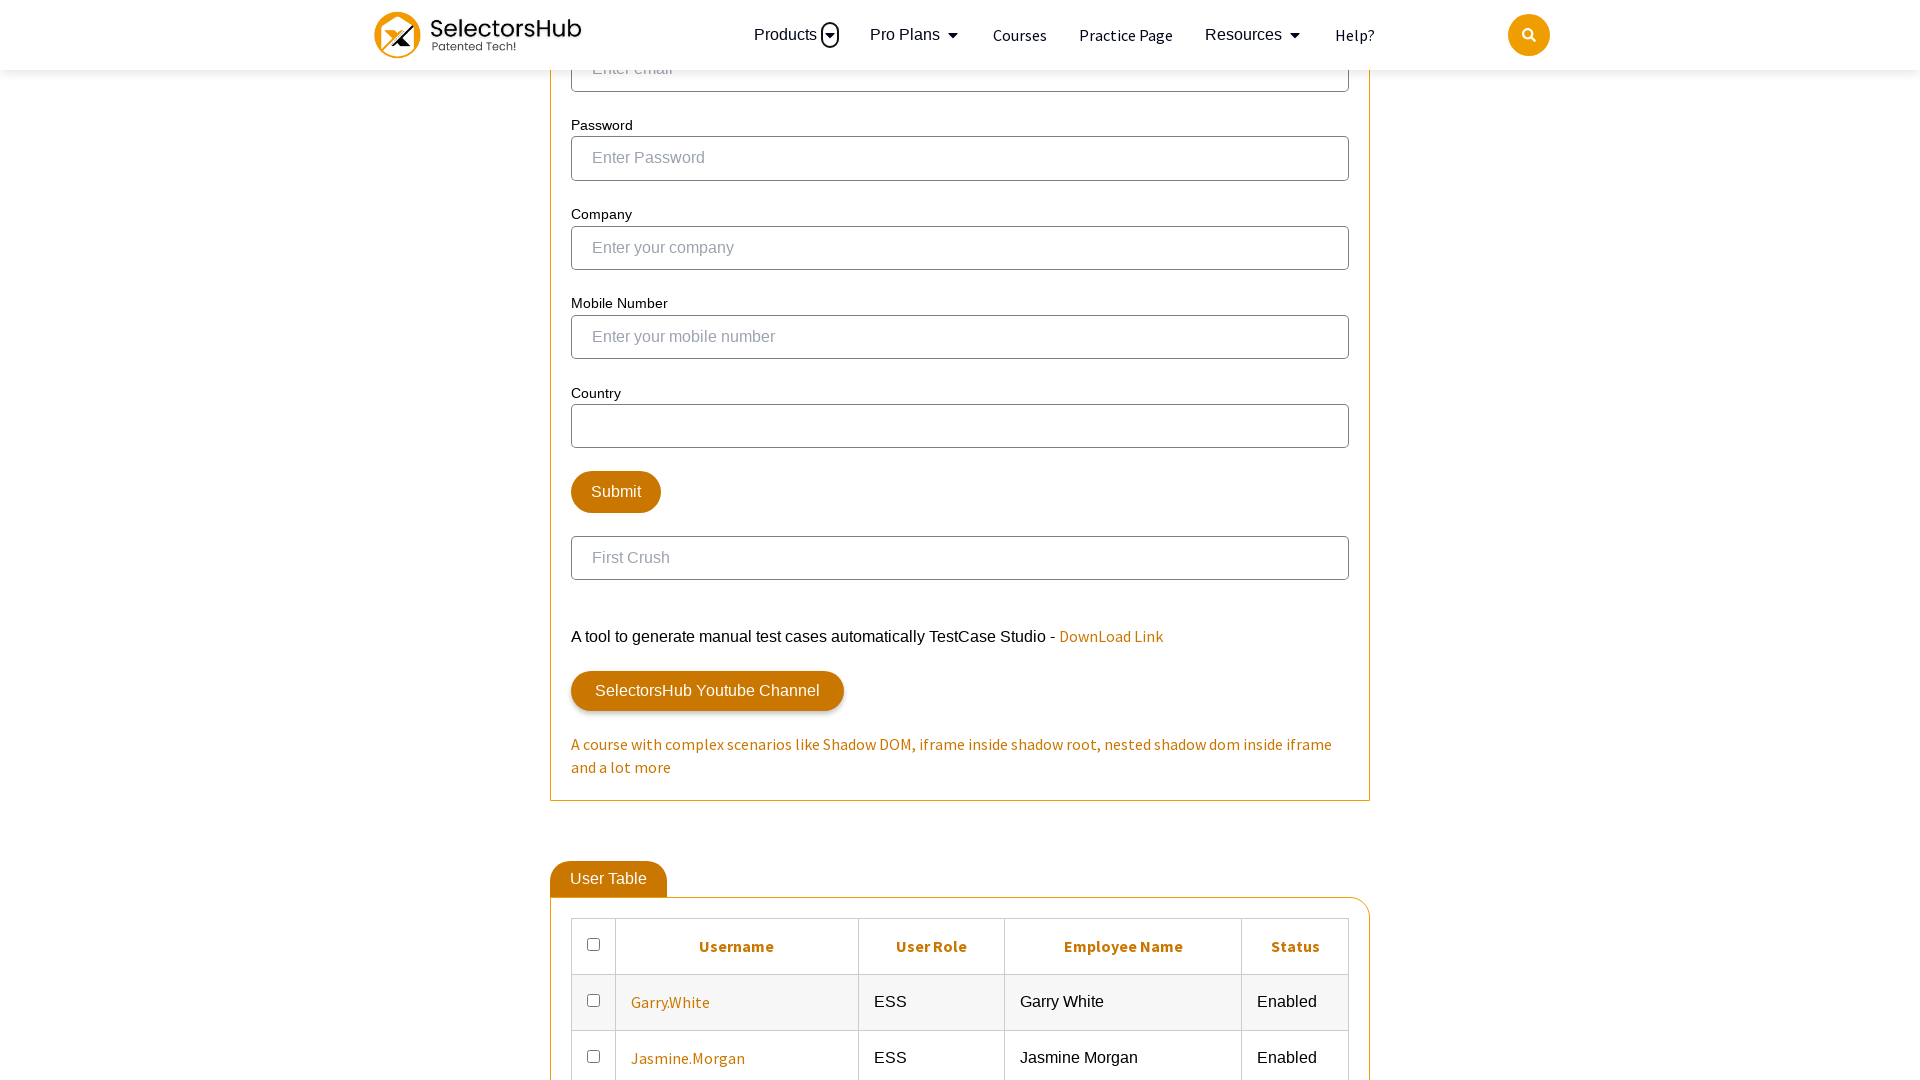